Tests the OLA corporate contact form by navigating to the contact page, clicking the contact link, filling in an email address, and submitting the form.

Starting URL: https://corporate.olacabs.com/#/contact

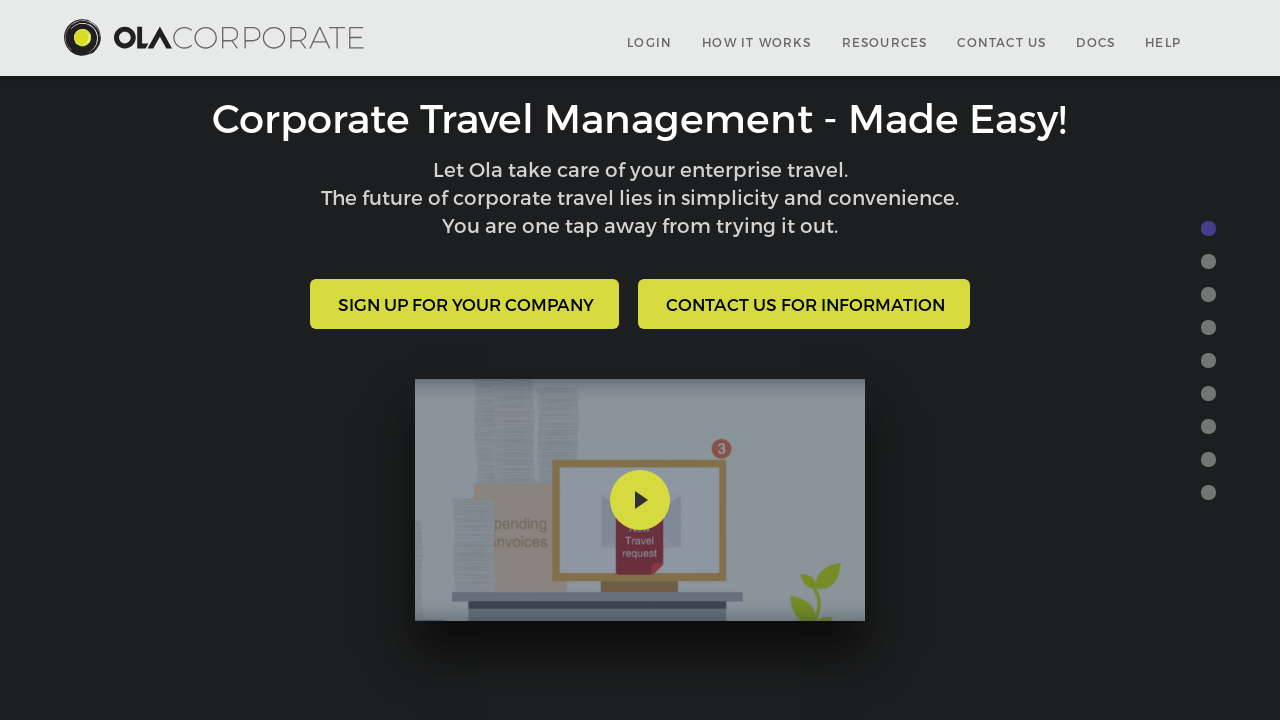

Clicked 'Contact us for information' link at (804, 304) on xpath=//a[contains(text(),'Contact us for information')]
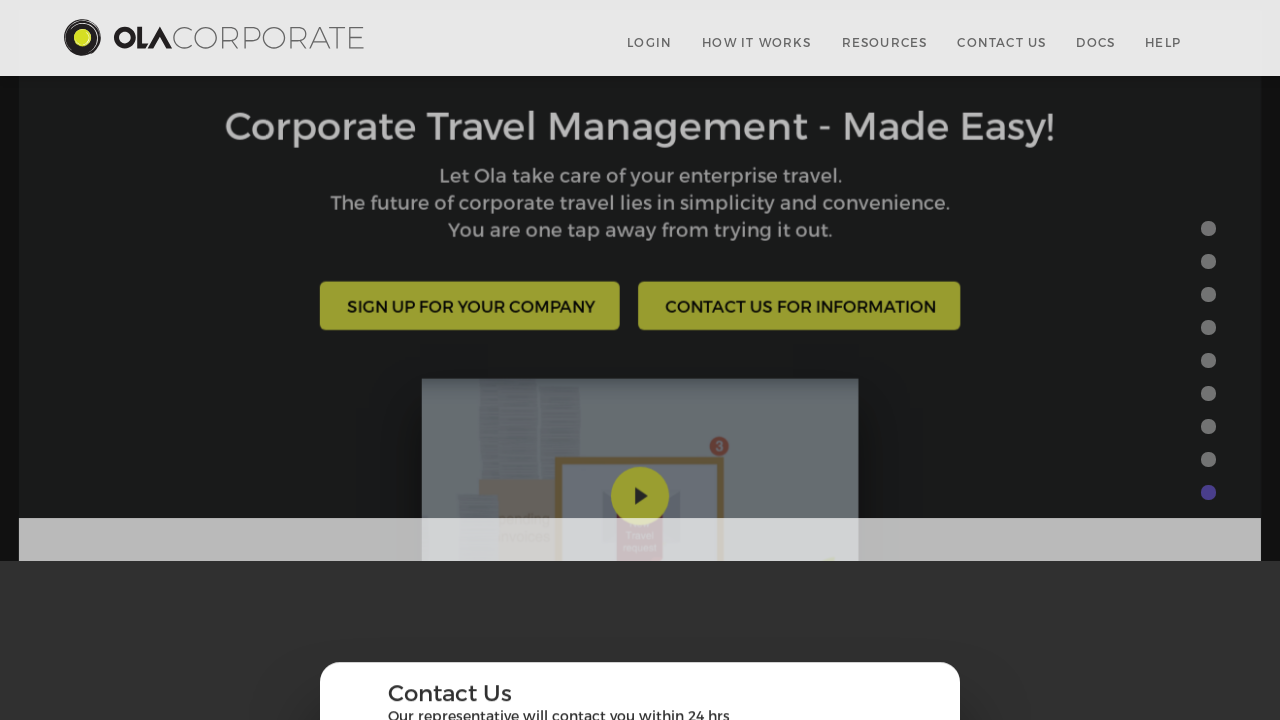

Contact form email field loaded
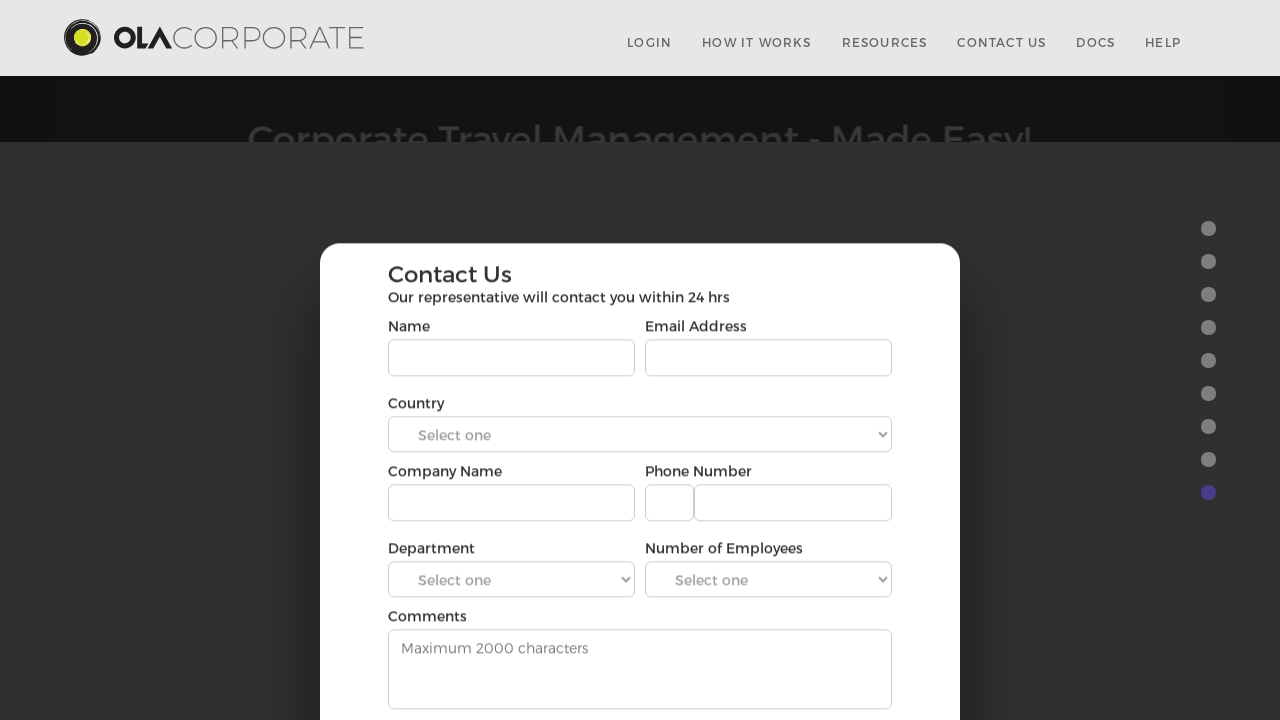

Filled email field with 'business.inquiry@techcorp.com' on //input[@ng-model='contact.email']
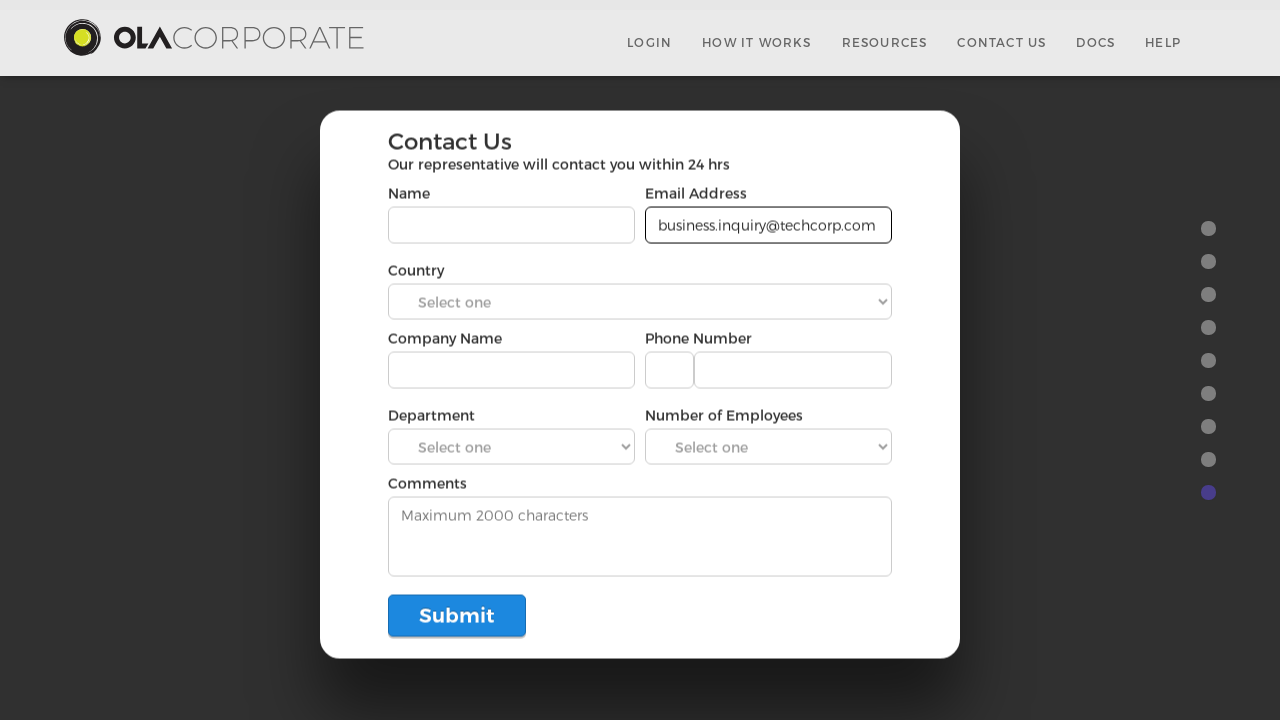

Clicked Submit button to send contact form at (457, 606) on xpath=//input[@value='Submit']
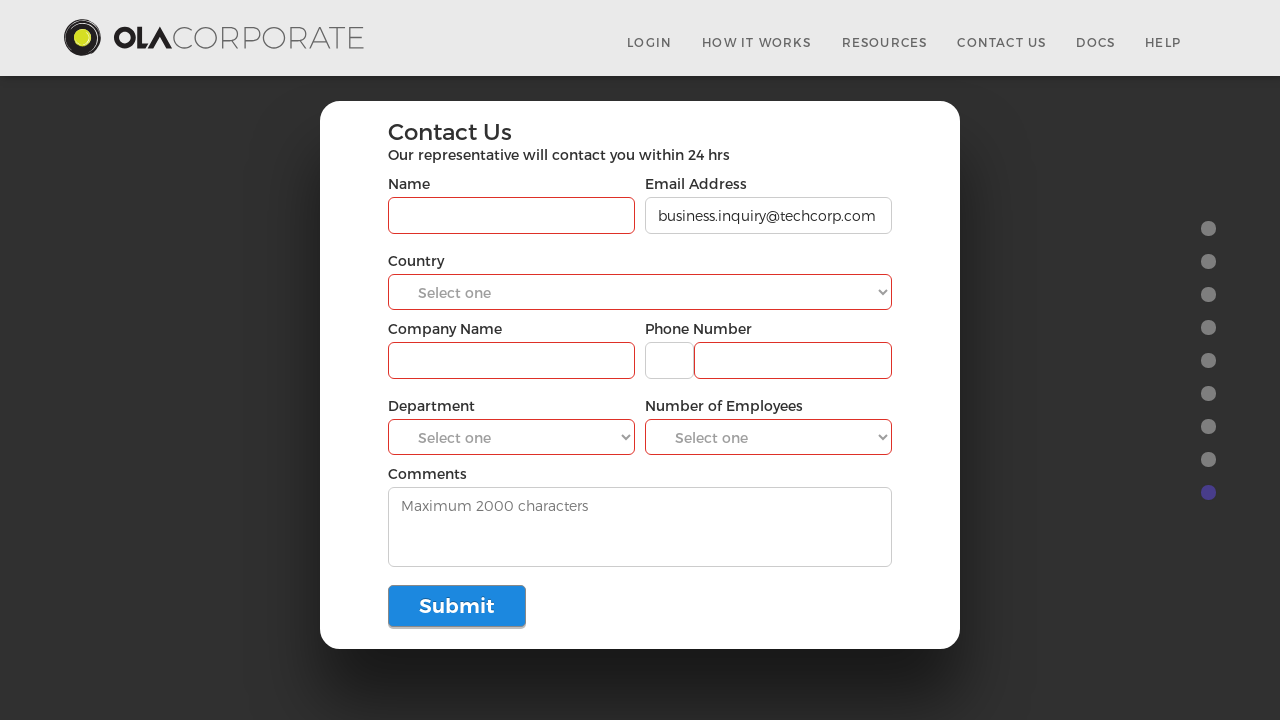

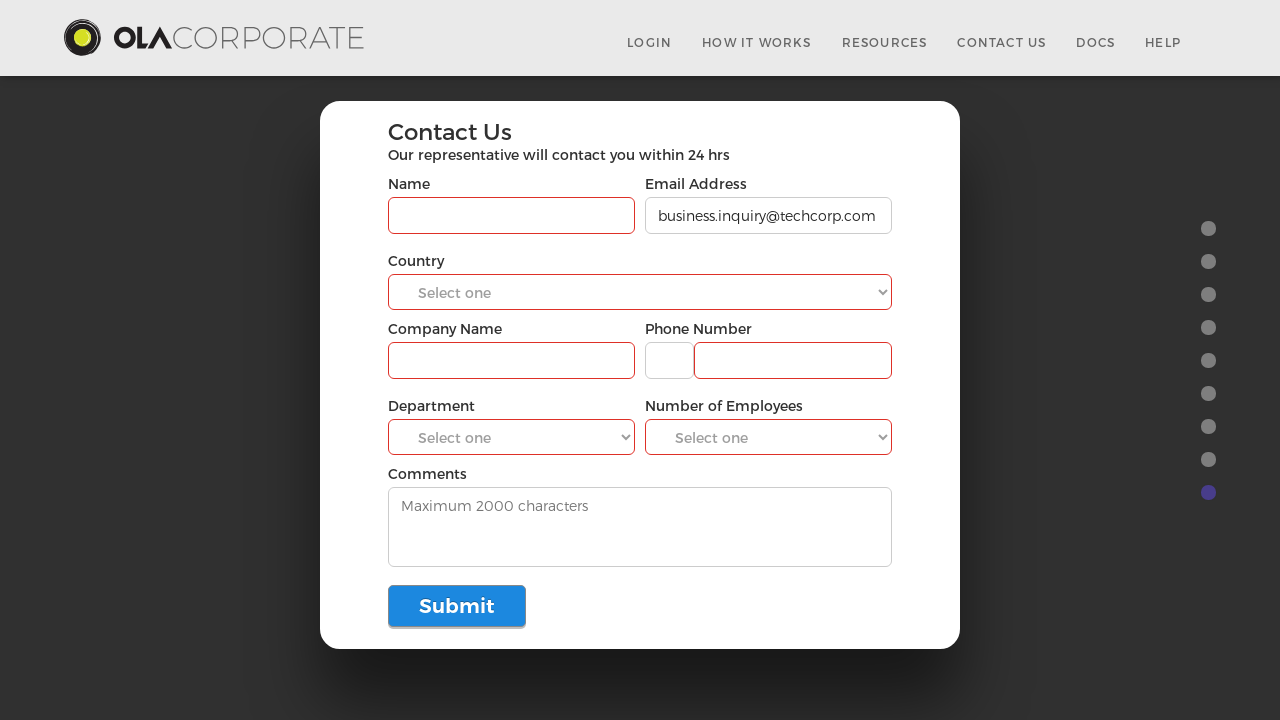